Tests a delayed alert that appears after a timer, waiting for it and then accepting it

Starting URL: https://demoqa.com/alerts

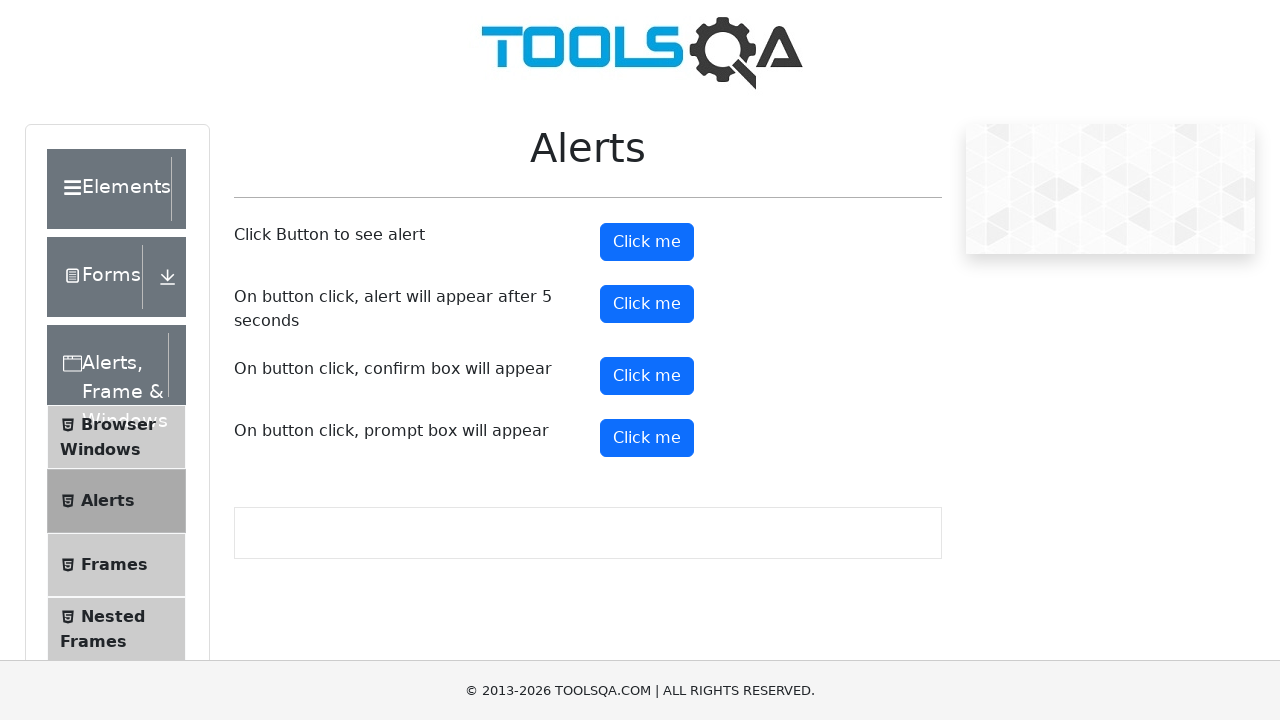

Set up dialog handler to automatically accept alerts
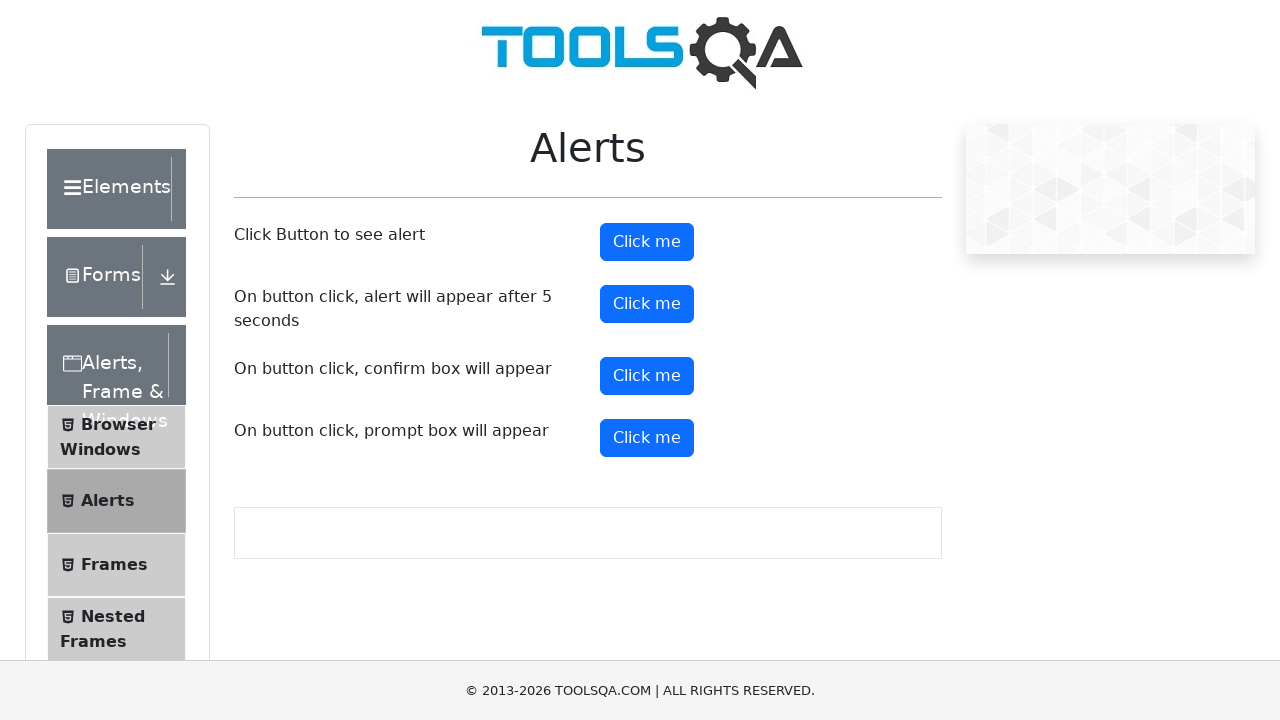

Clicked the timer alert button at (647, 304) on #timerAlertButton
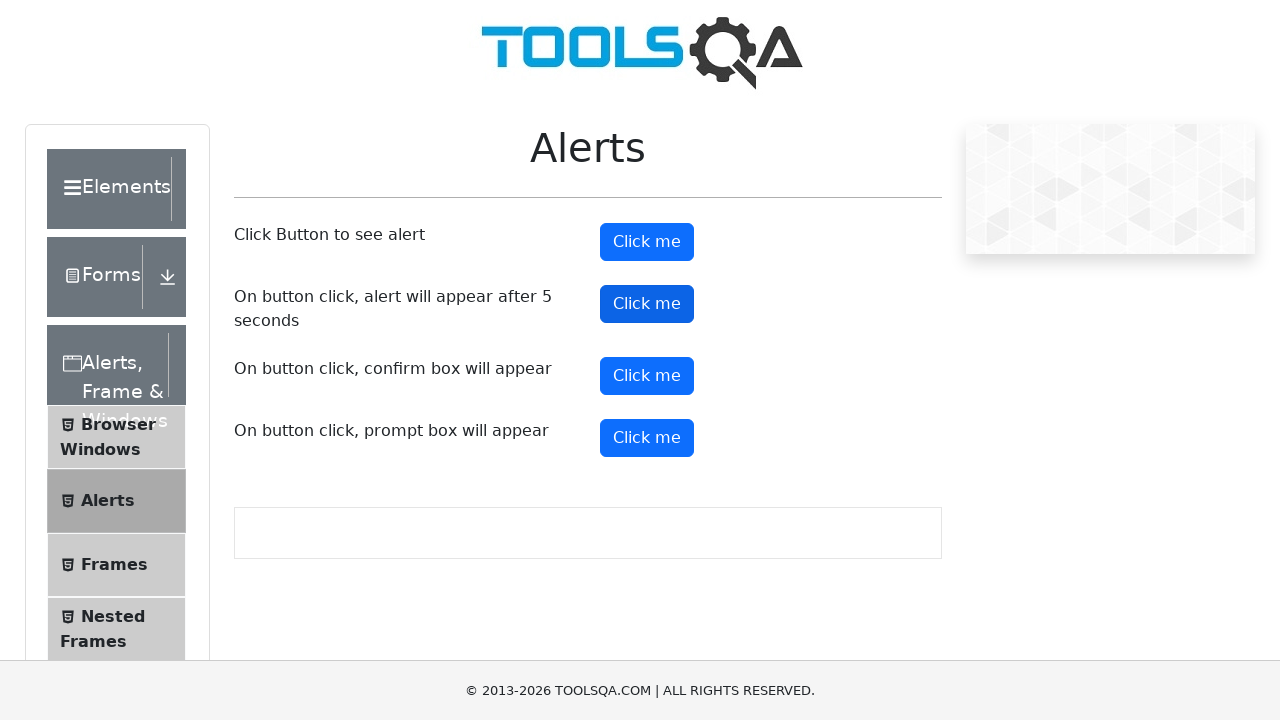

Waited 6 seconds for the delayed alert to appear and be accepted
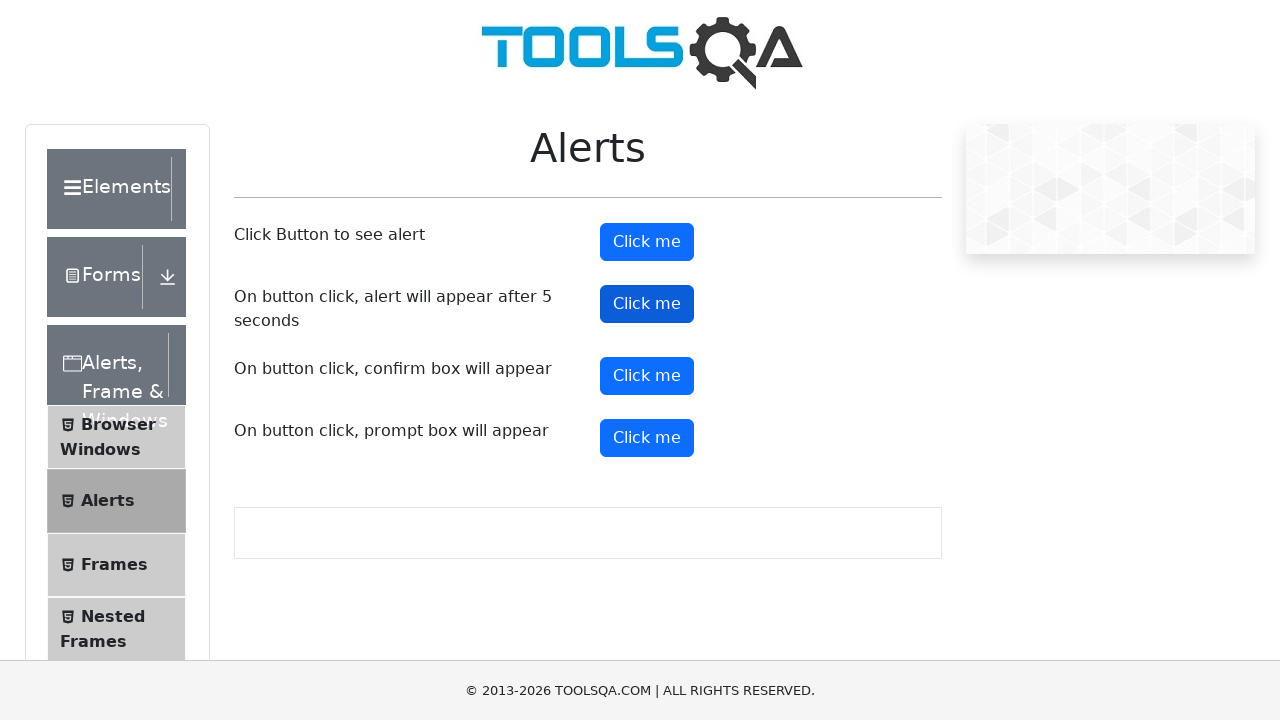

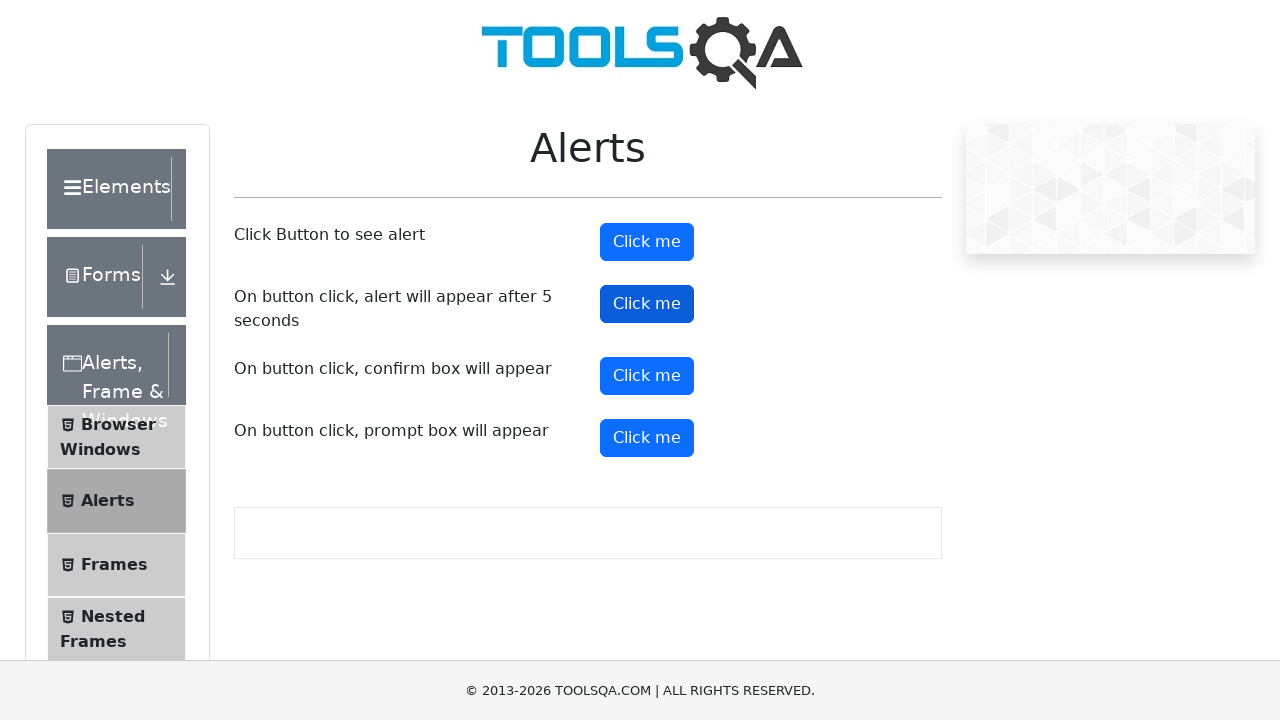